Tests checkbox and radio button interactions, and show/hide functionality on an automation practice page

Starting URL: https://rahulshettyacademy.com/AutomationPractice/

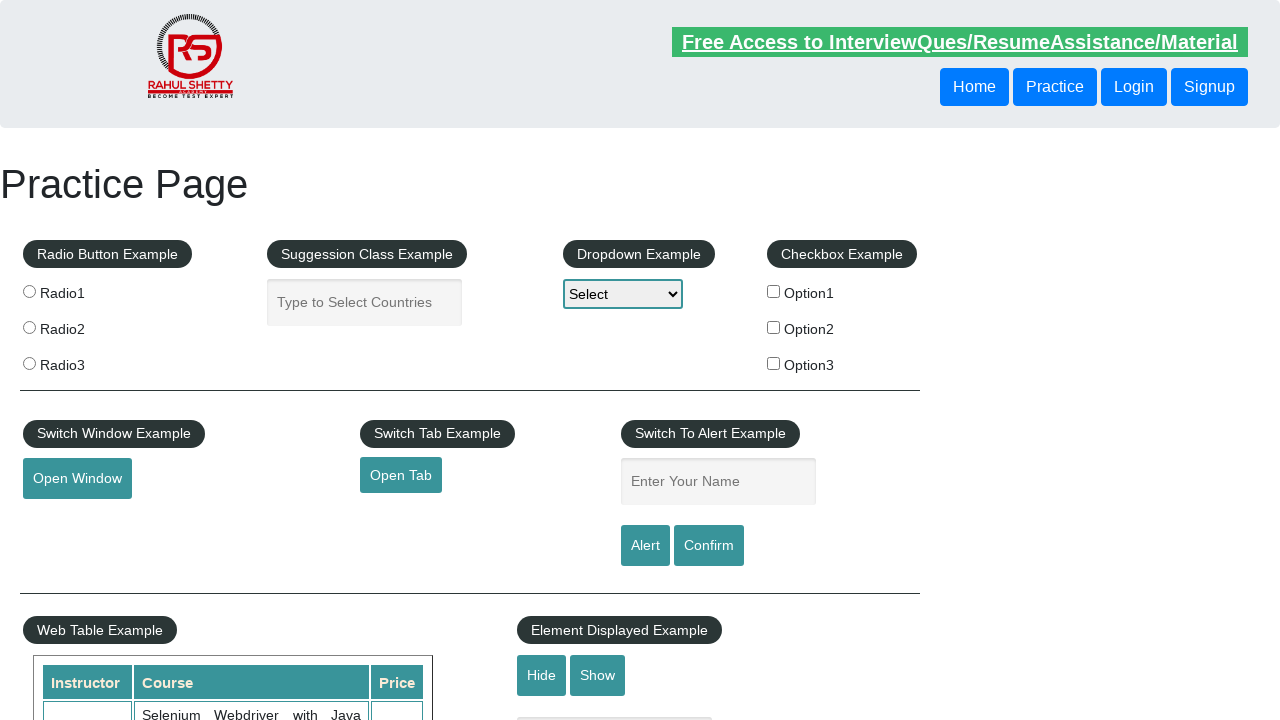

Located all checkboxes on page, found 3 total
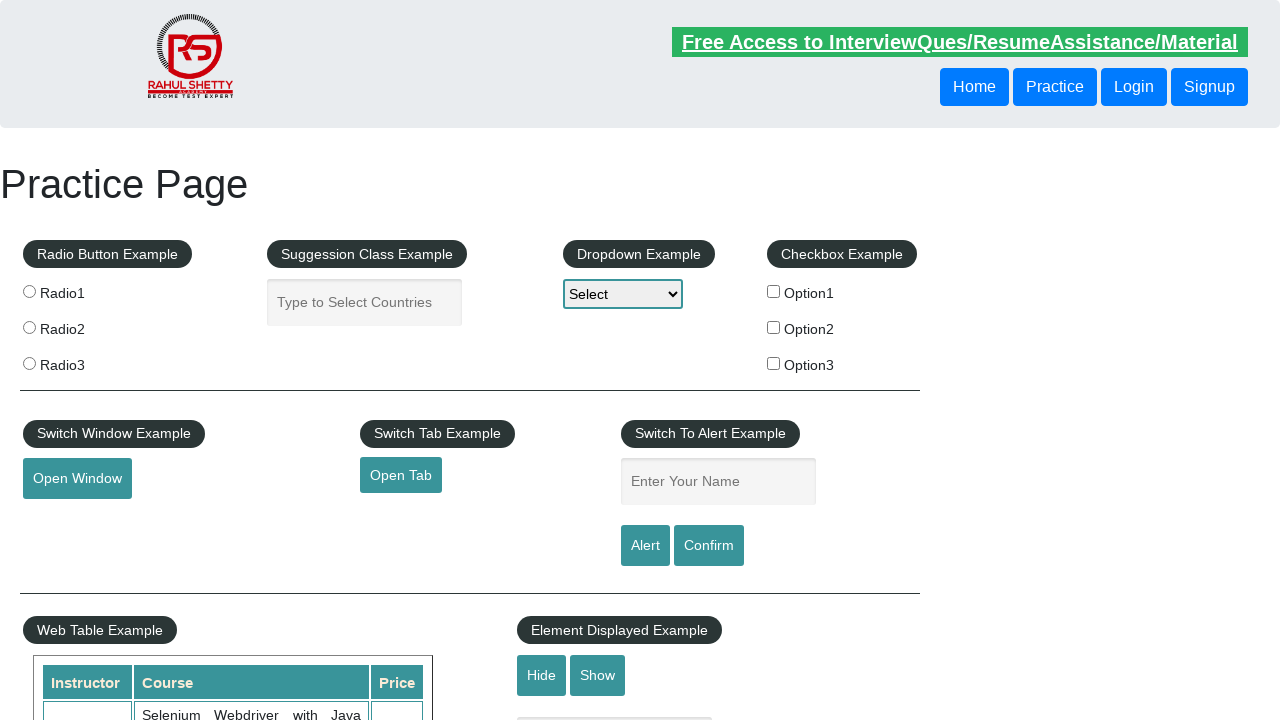

Clicked checkbox with value 'option2' at (774, 327) on xpath=//input[@type='checkbox' and @value='option2']
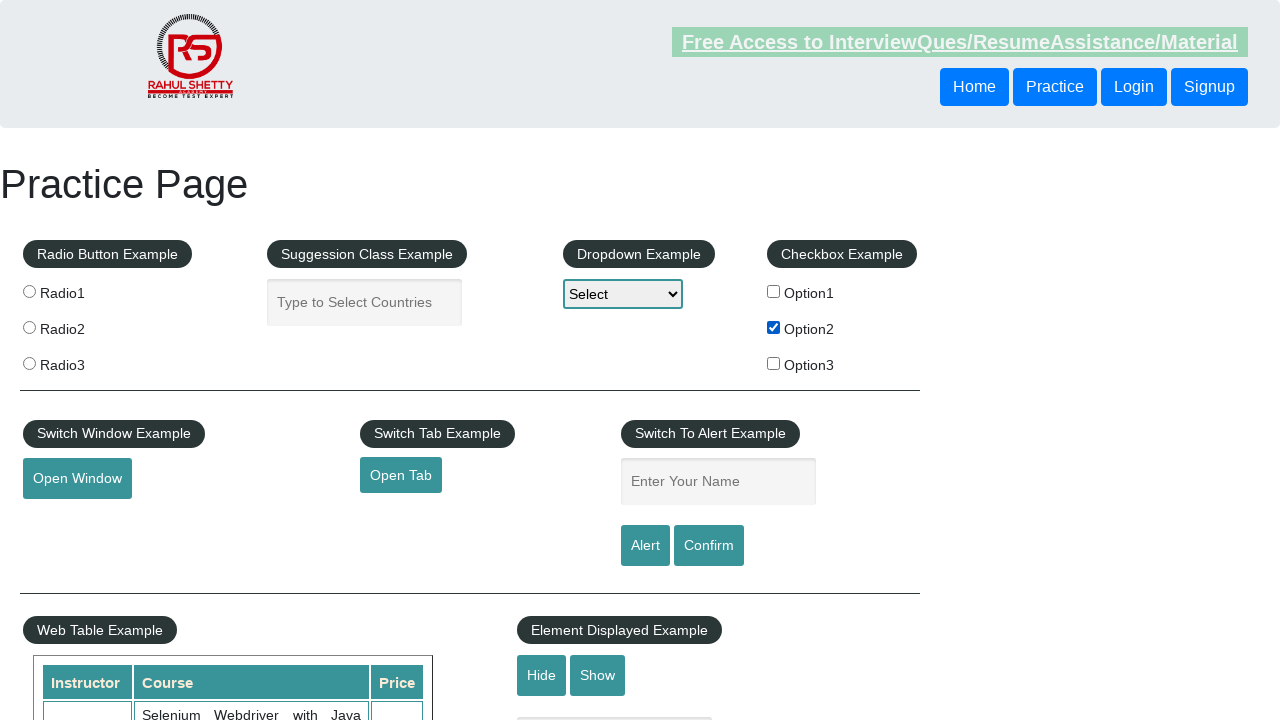

Verified that option2 checkbox is checked
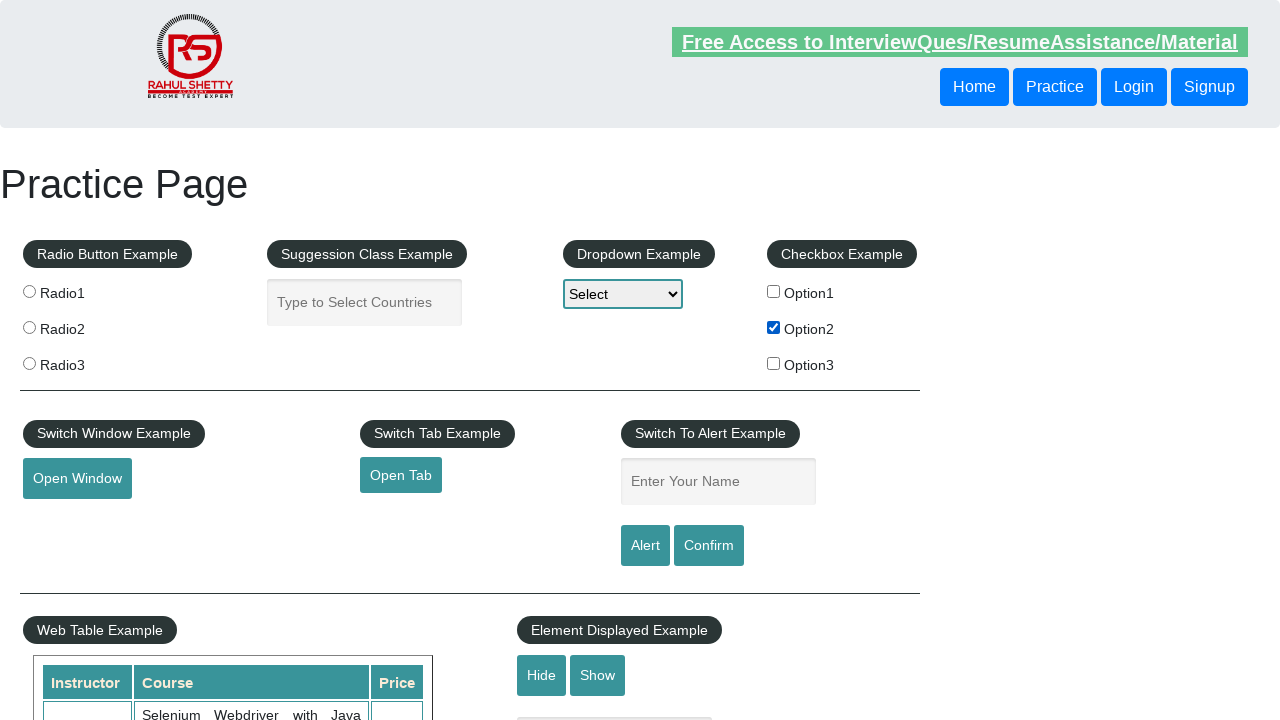

Clicked the third radio button at (29, 363) on input[name='radioButton'] >> nth=2
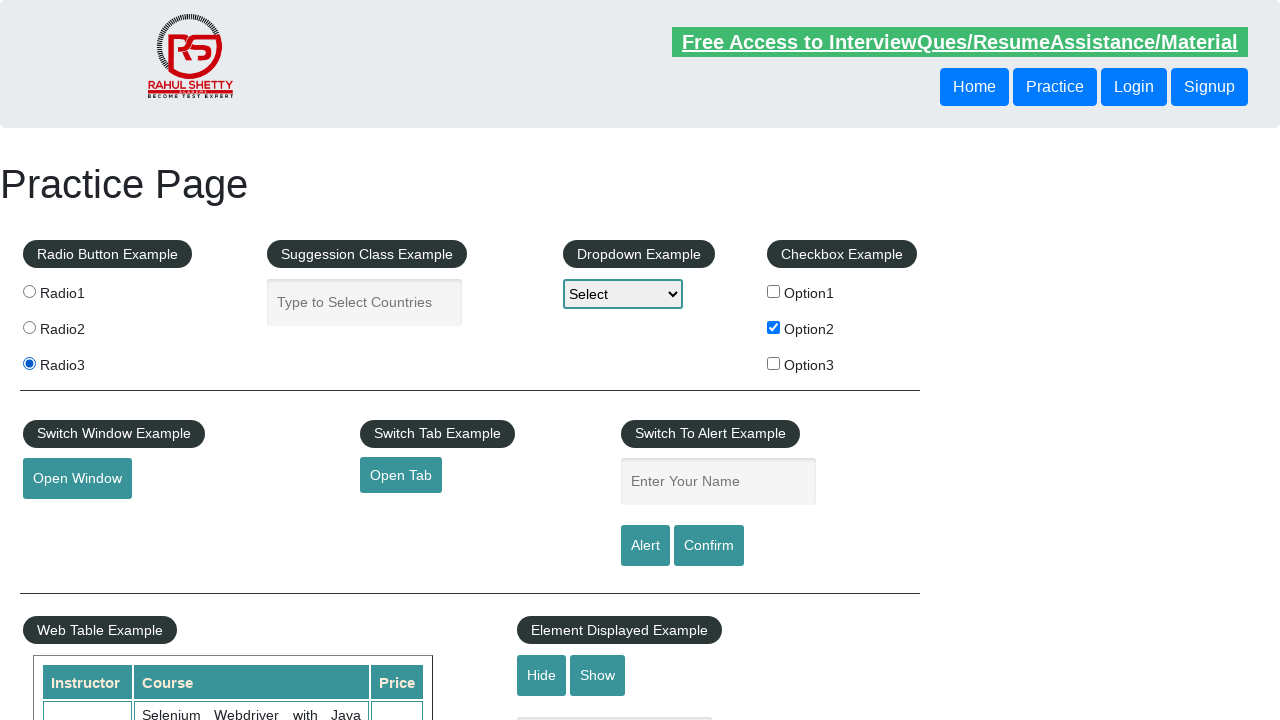

Verified that the third radio button is checked
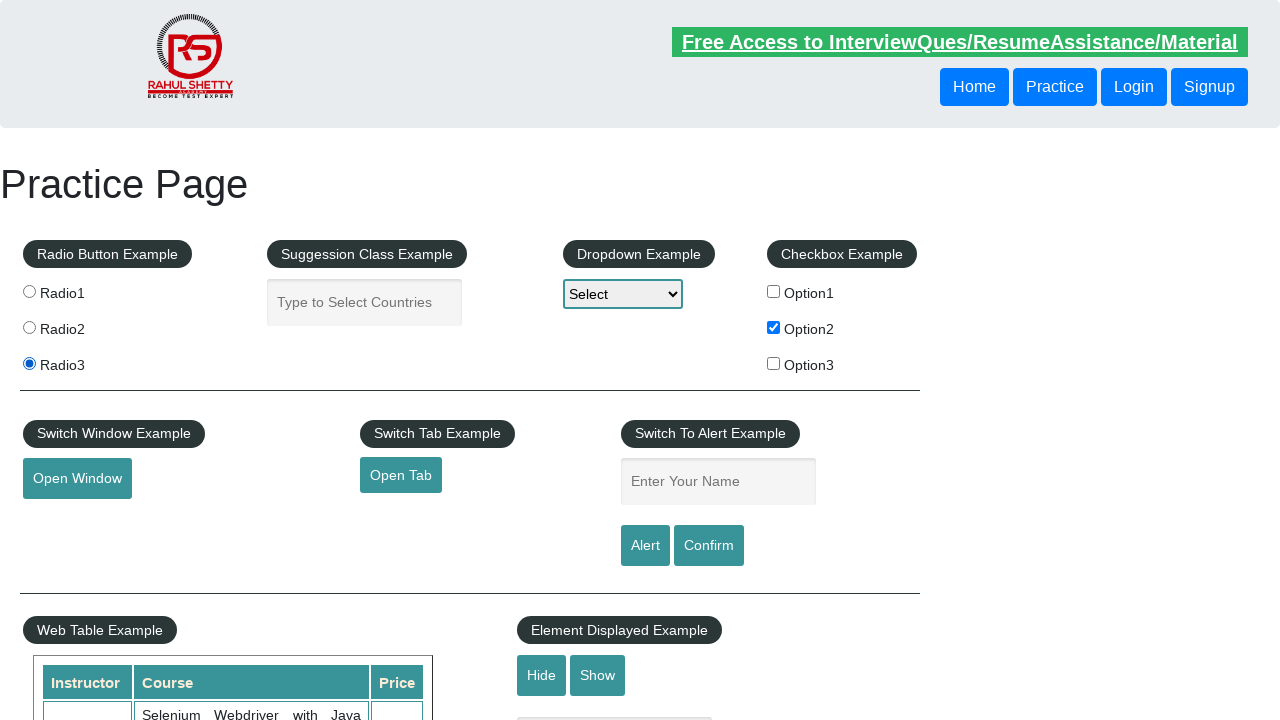

Verified that text box is visible
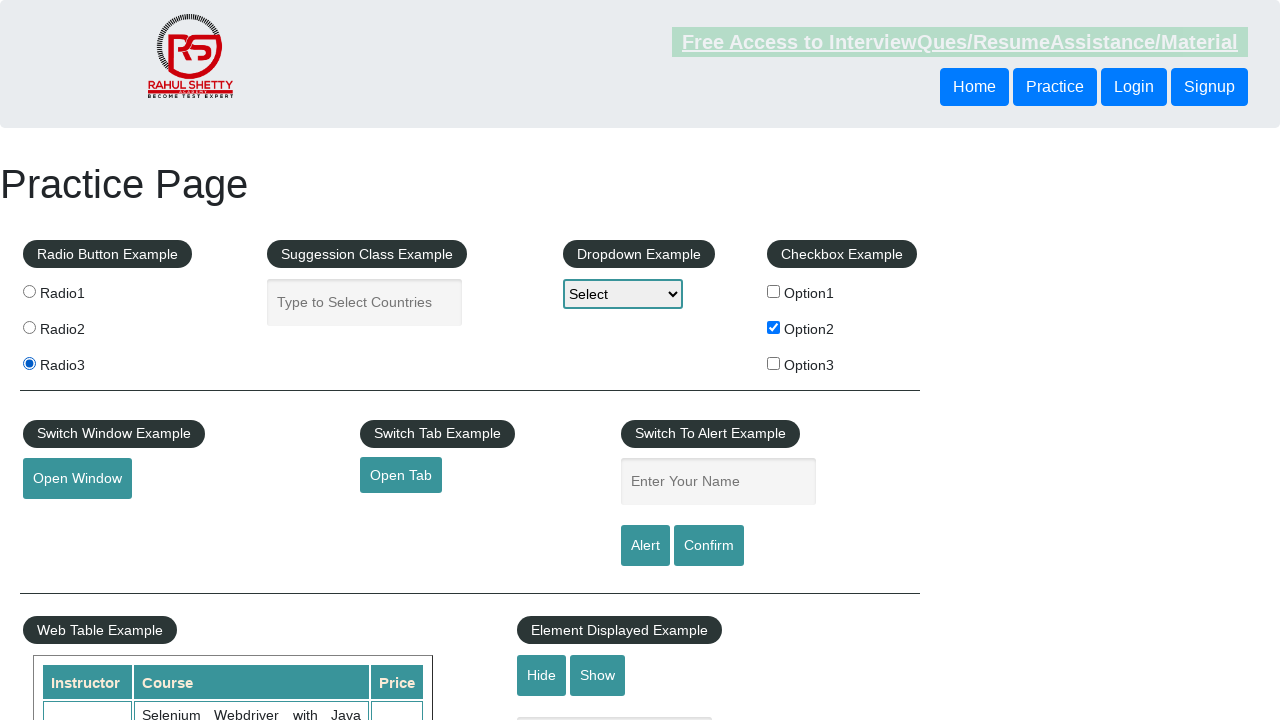

Clicked button to hide the text box at (542, 675) on #hide-textbox
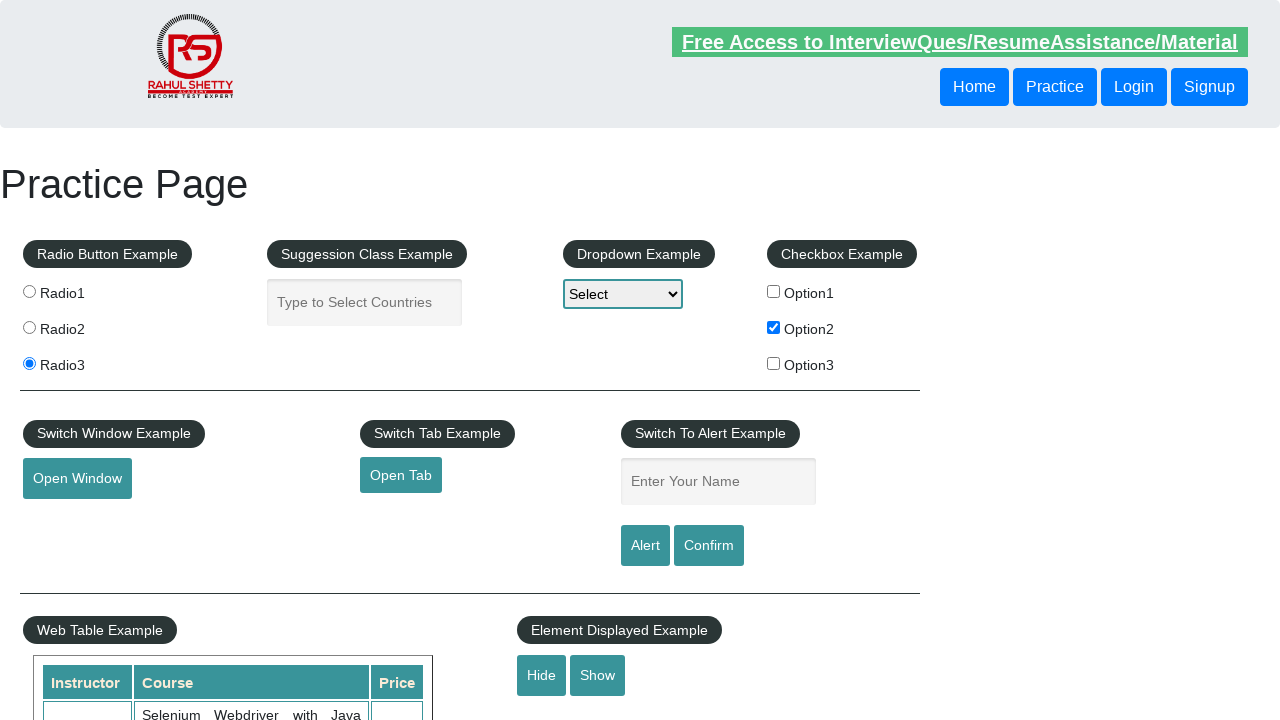

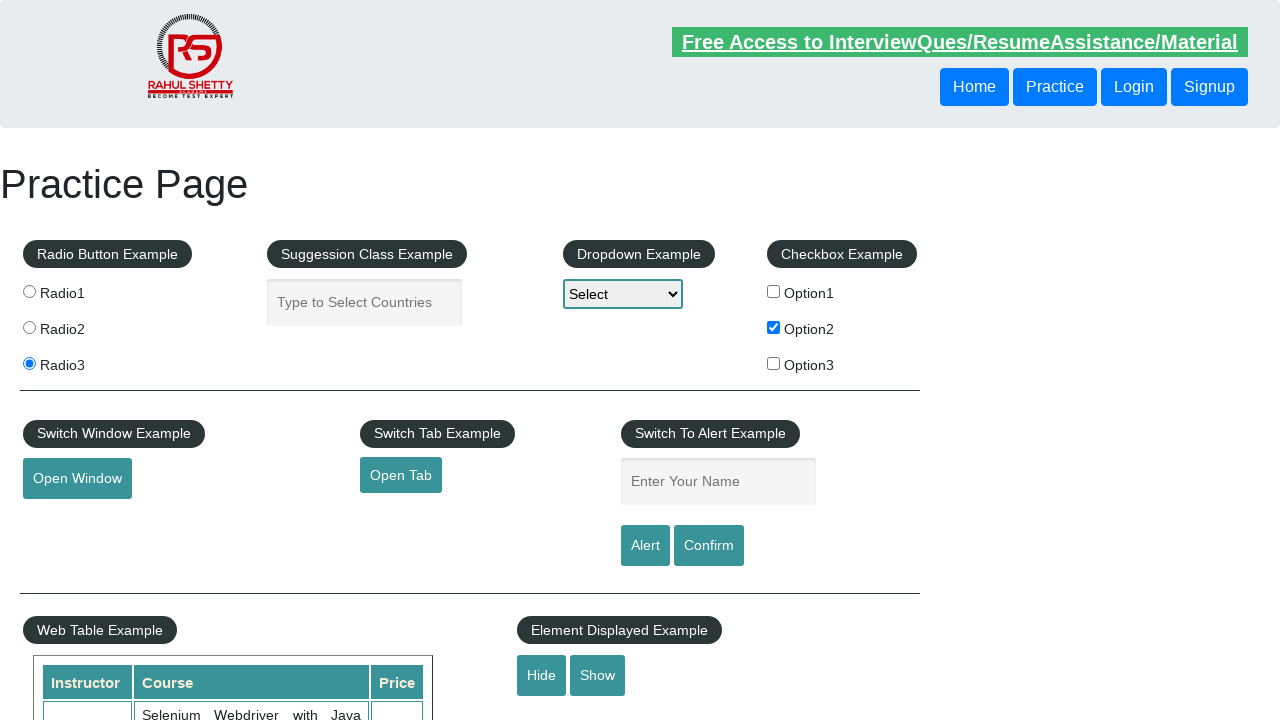